Tests a registration form by filling in first name, last name, address, email, and phone fields on a demo automation testing site.

Starting URL: https://demo.automationtesting.in/Register.html

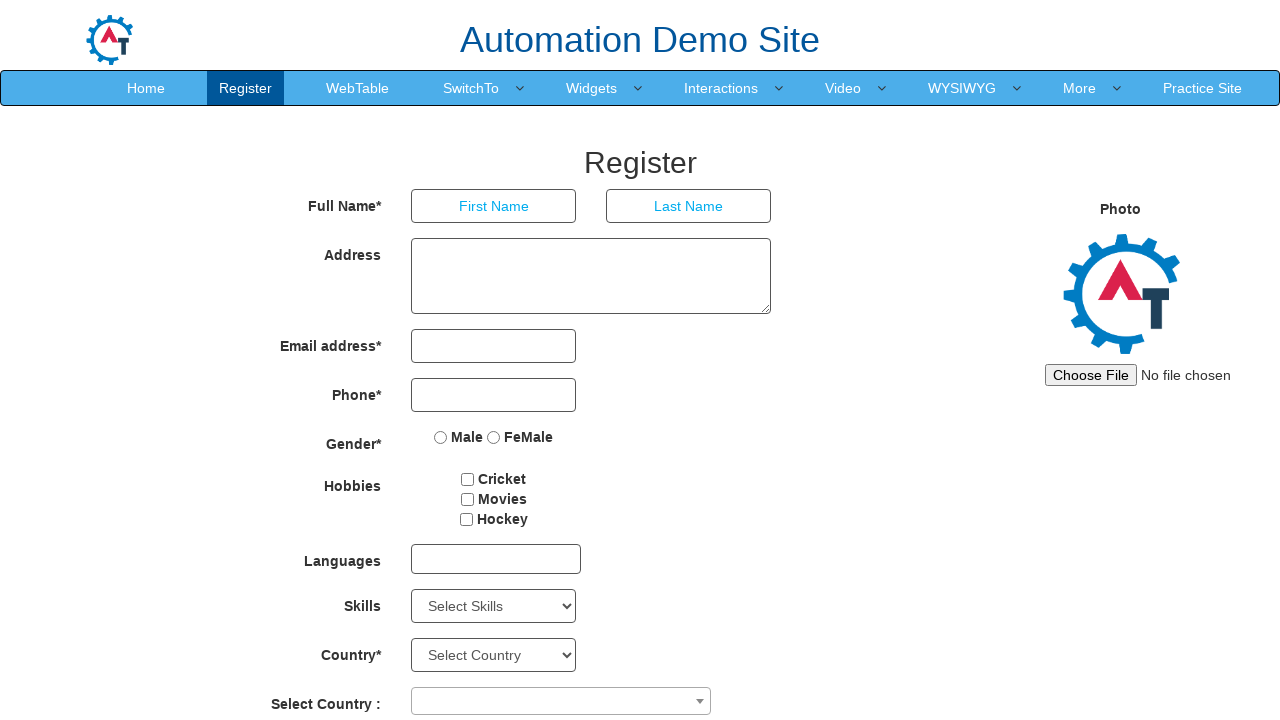

Filled first name field with 'Michael' on input[placeholder='First Name']
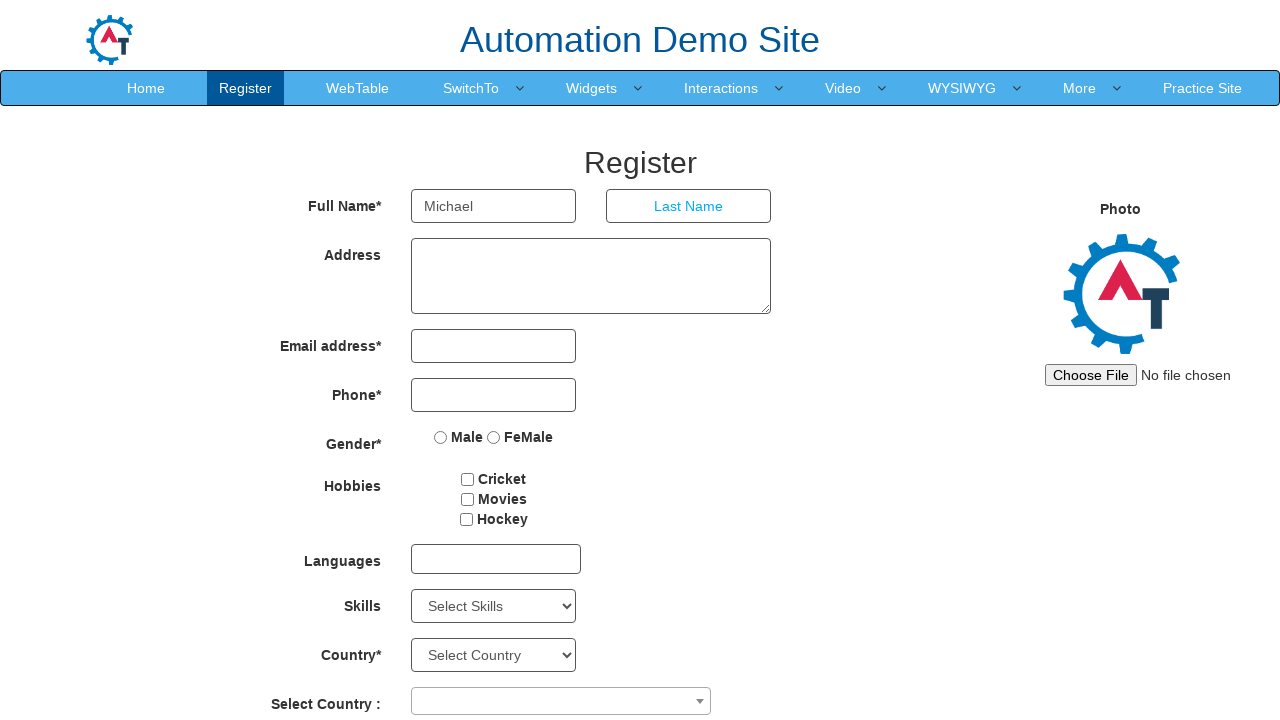

Filled last name field with 'Thompson' on input[placeholder='Last Name']
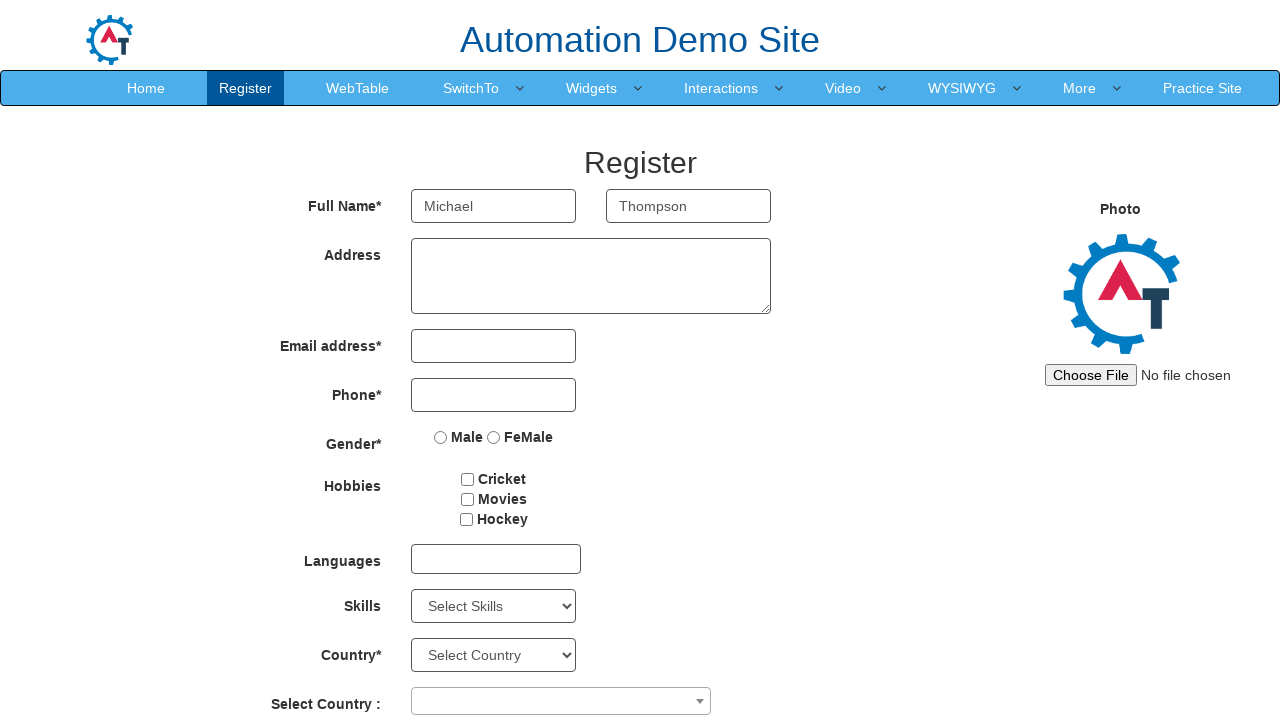

Filled address field with full address and timezone information on textarea[rows='3']
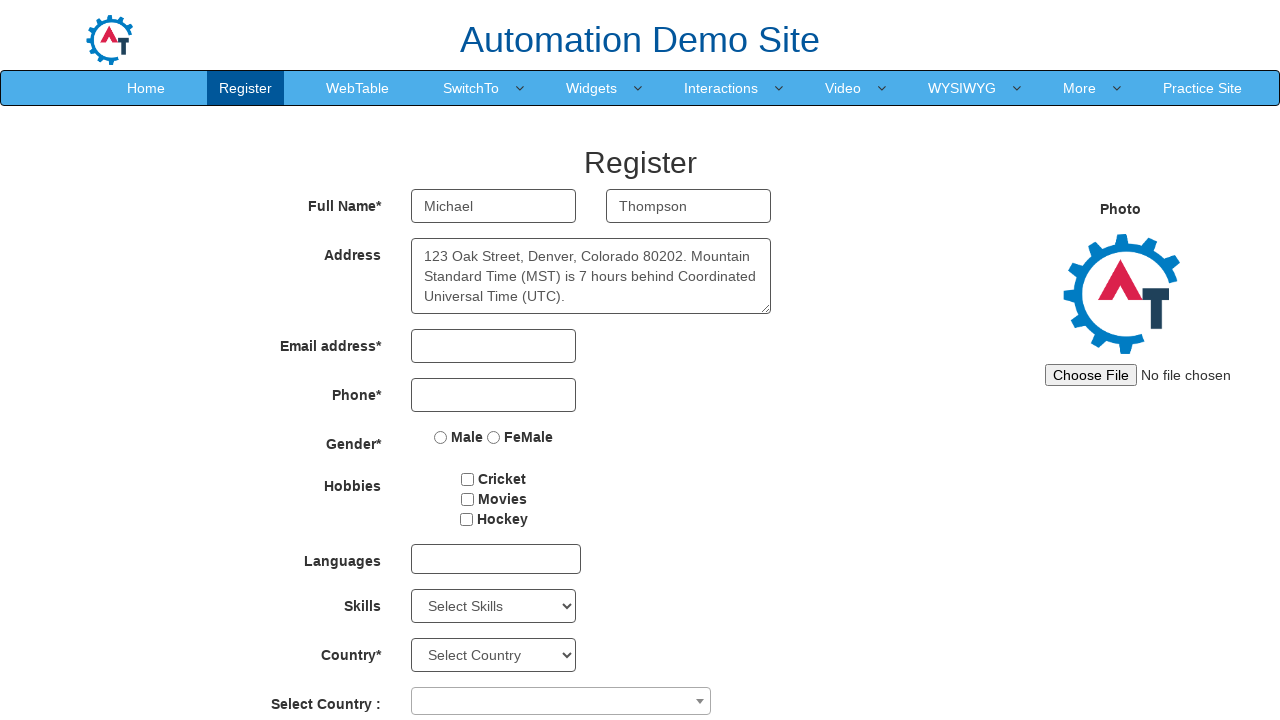

Filled email field with 'michael.thompson@example.com' on input[type='email']
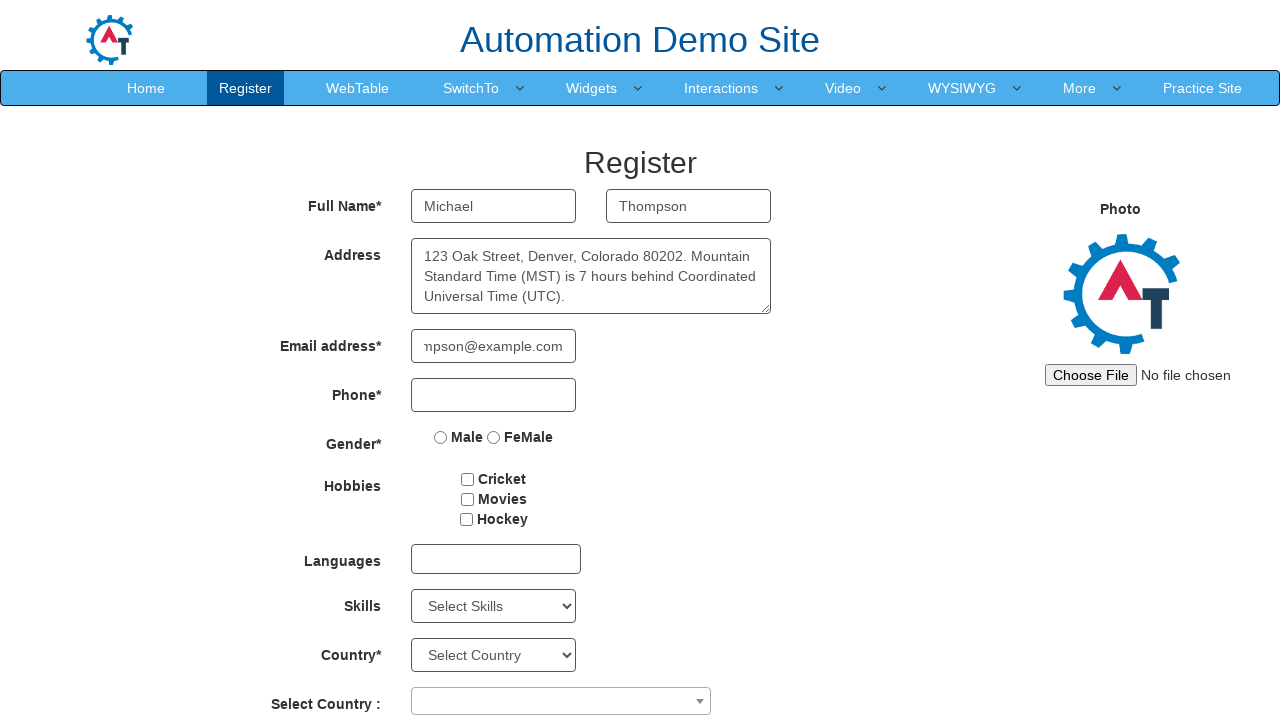

Filled phone field with '3035551234' on input[type='tel']
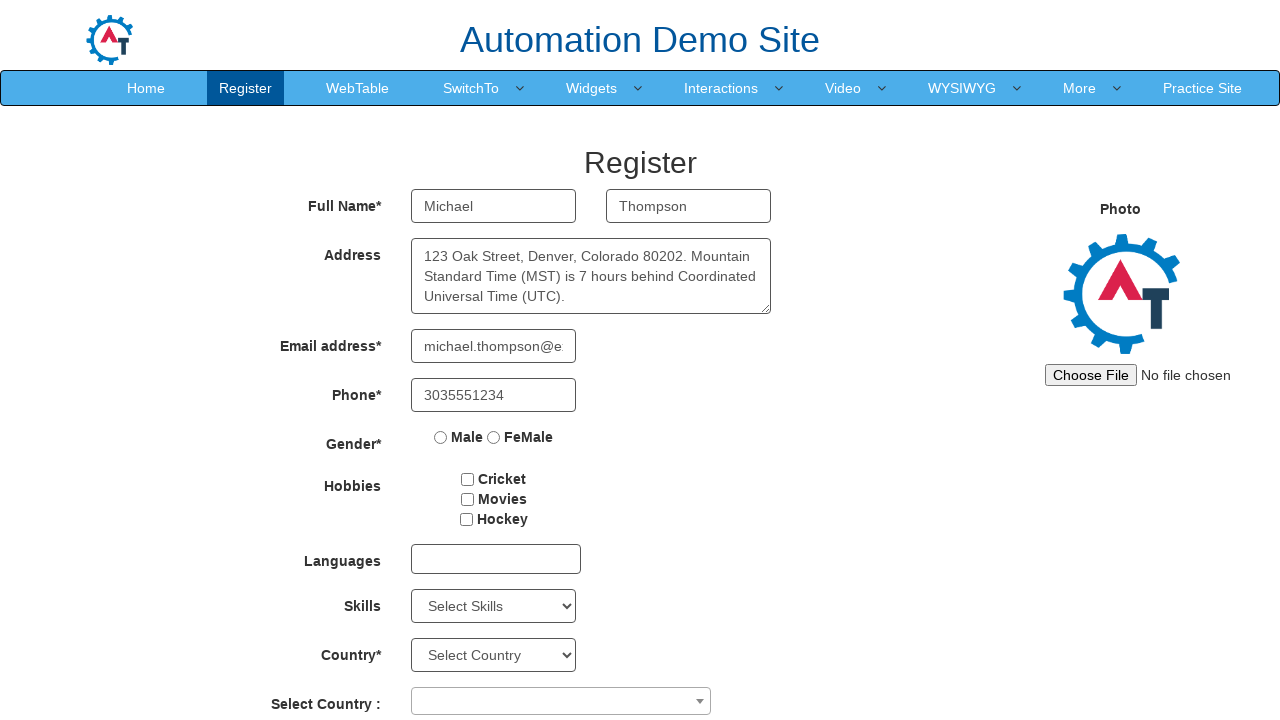

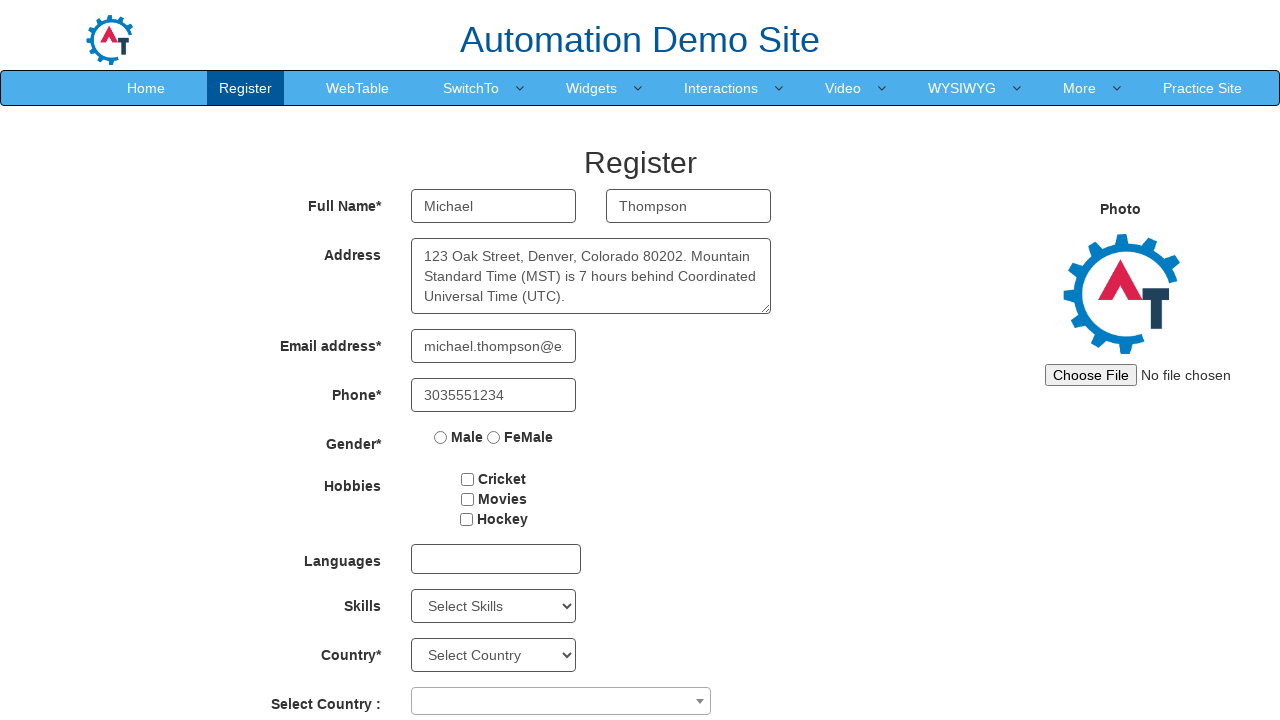